Tests checkbox functionality by verifying initial states, clicking checkboxes to toggle them, and asserting the expected selected/unselected states.

Starting URL: http://the-internet.herokuapp.com/checkboxes

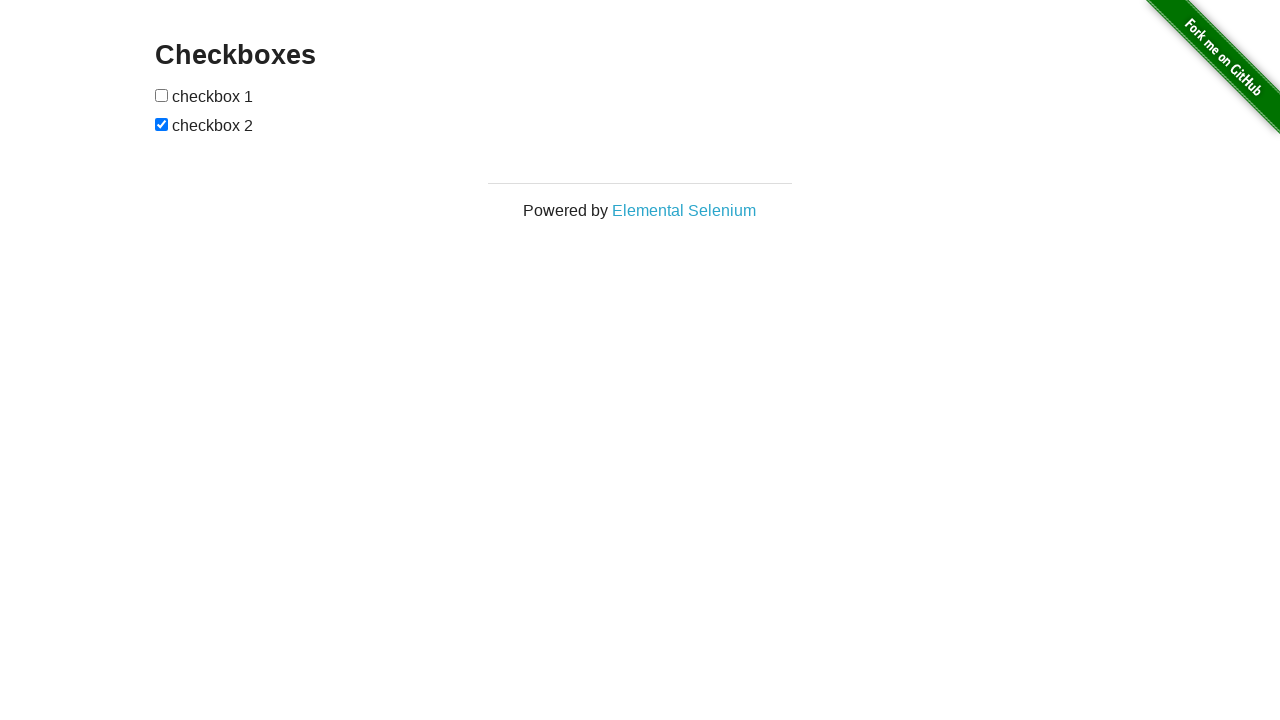

Located all checkbox inputs on the page
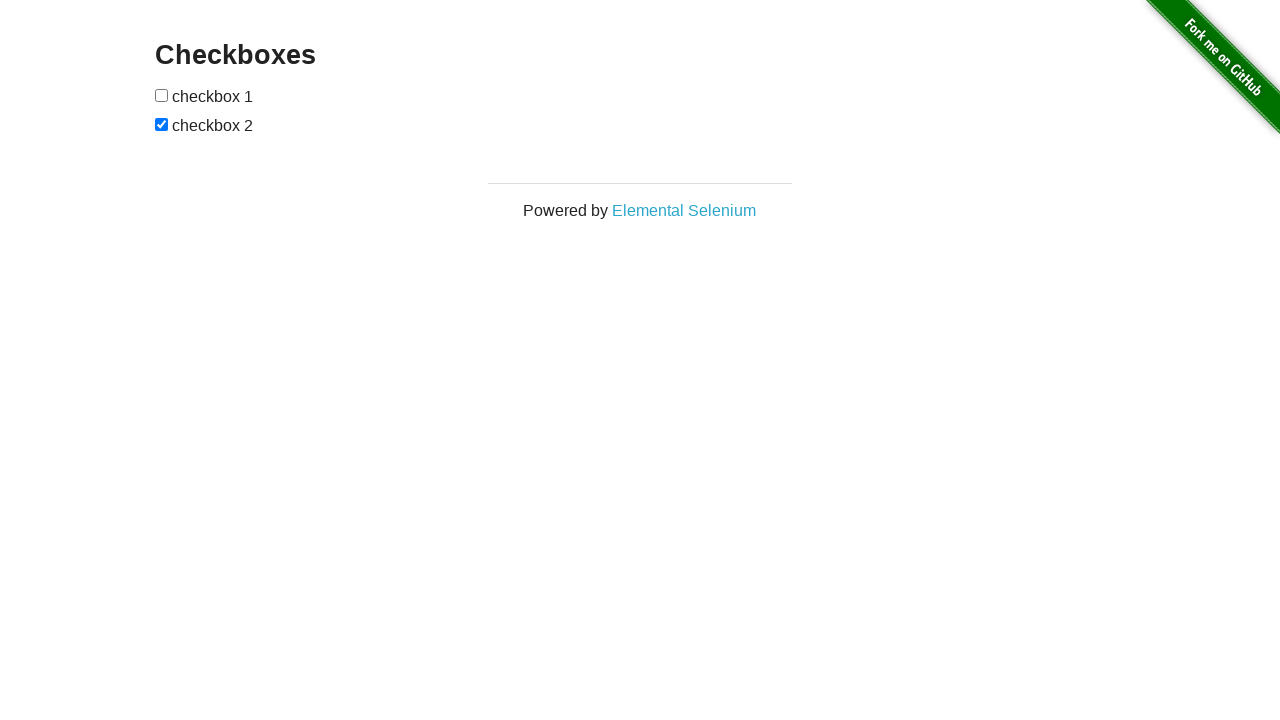

Verified first checkbox is not selected initially
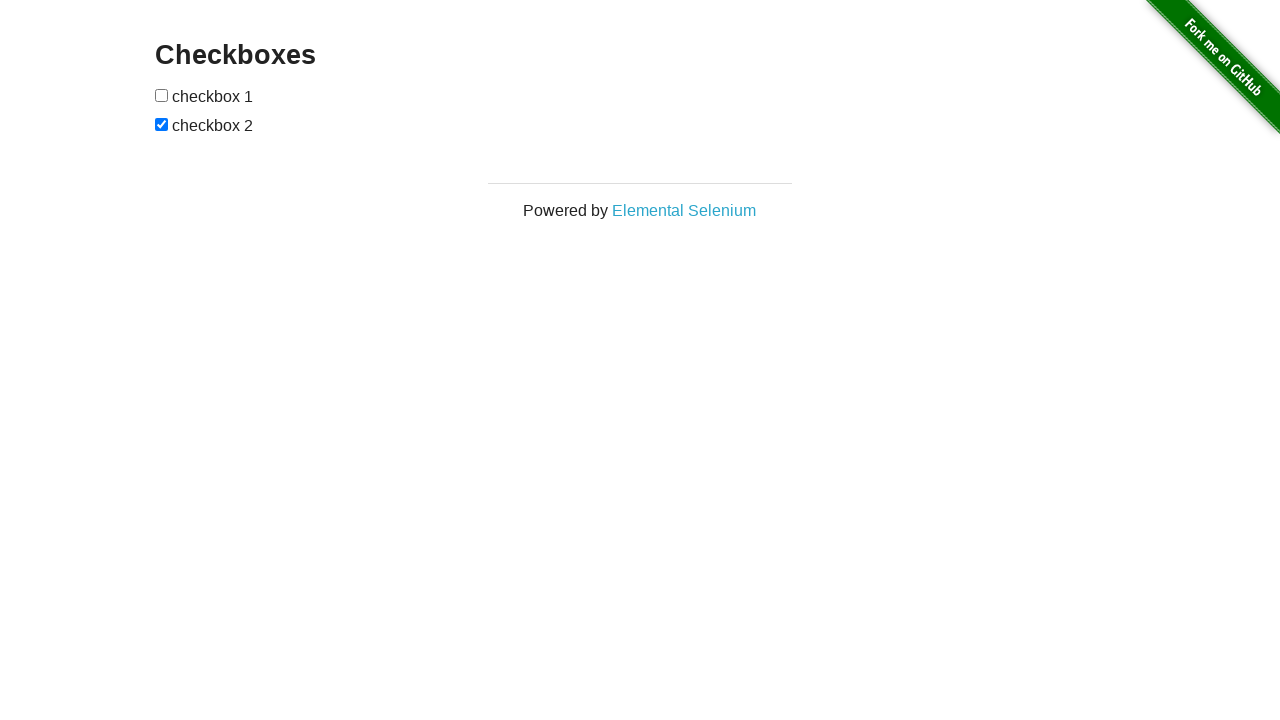

Clicked first checkbox to select it at (162, 95) on input[type='checkbox'] >> nth=0
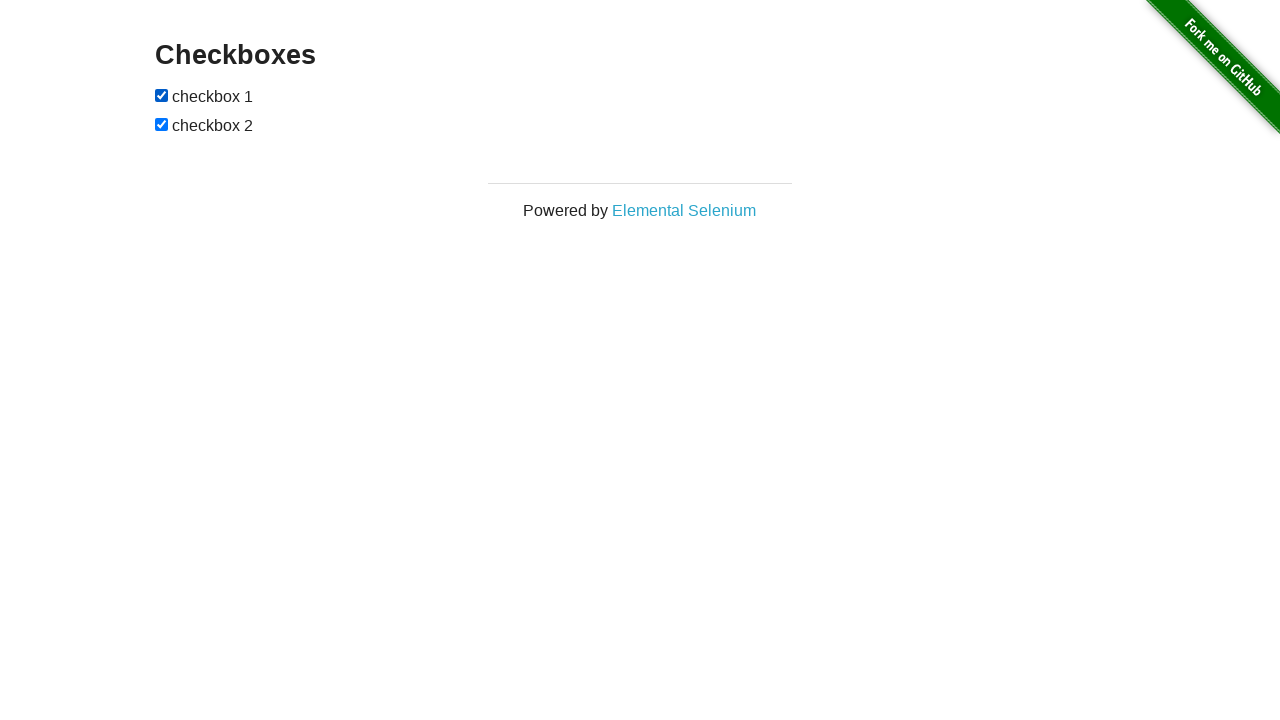

Verified first checkbox is now selected
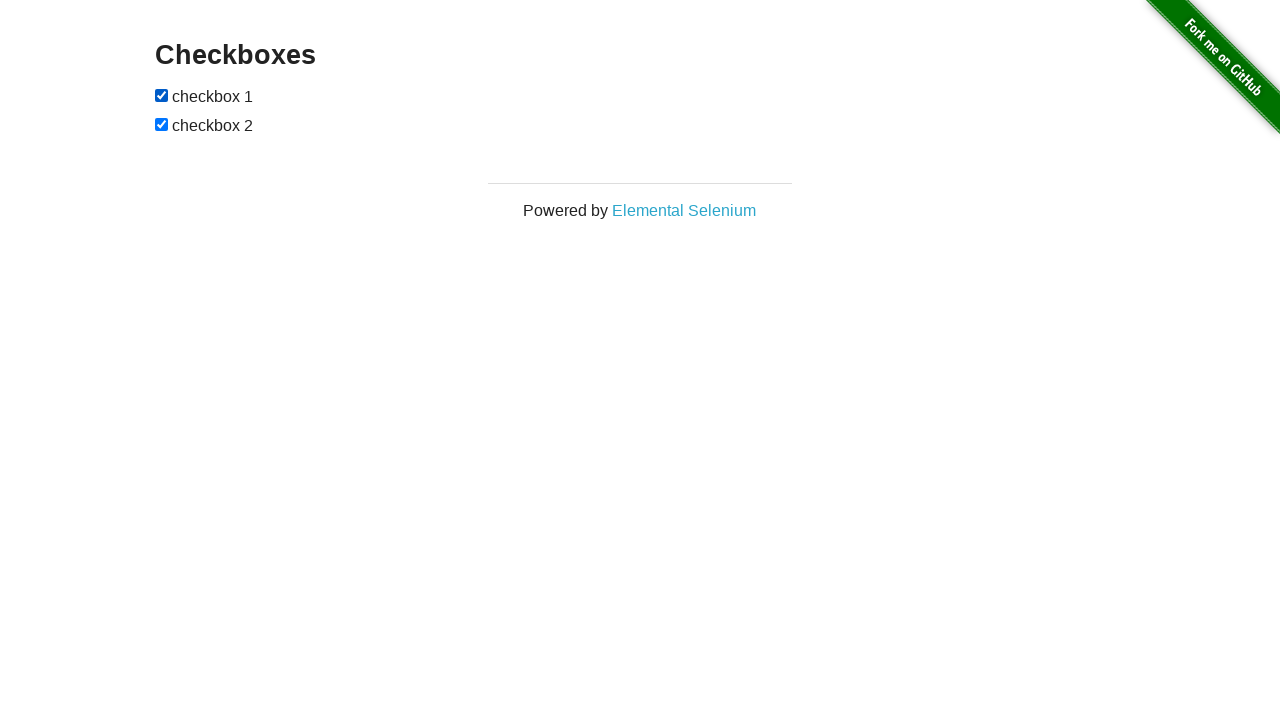

Verified second checkbox is selected initially
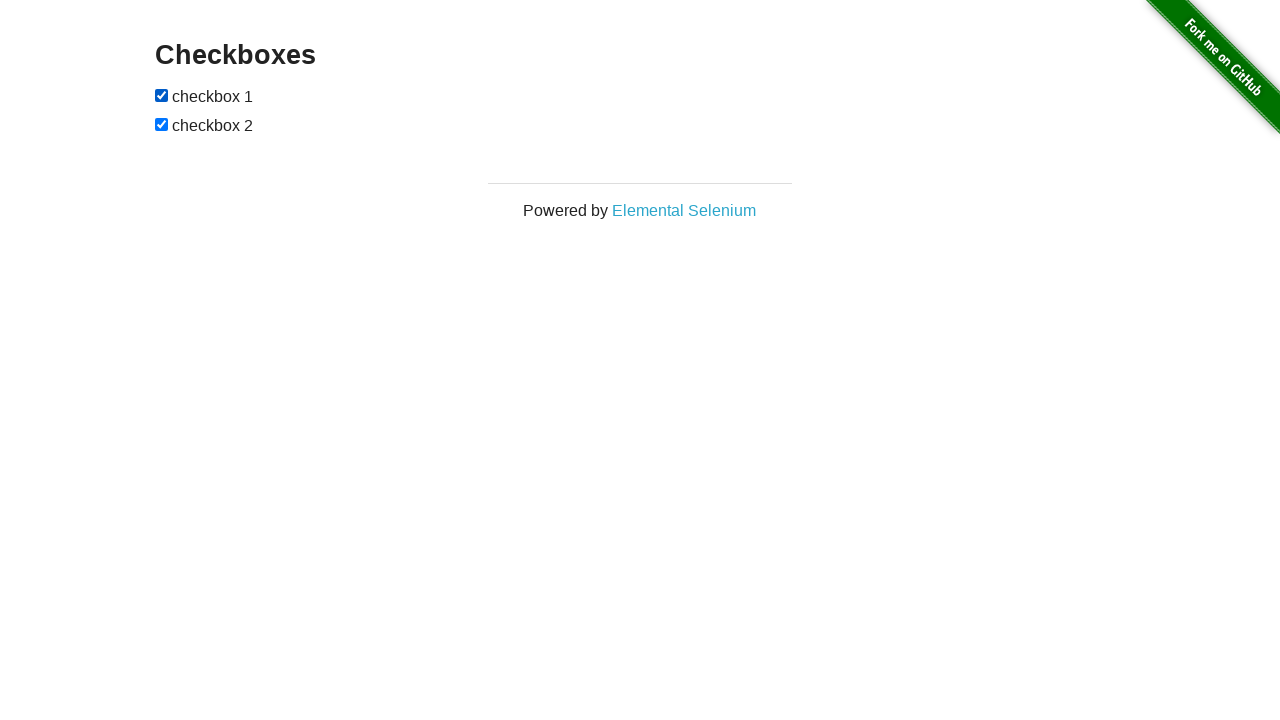

Clicked second checkbox to deselect it at (162, 124) on input[type='checkbox'] >> nth=1
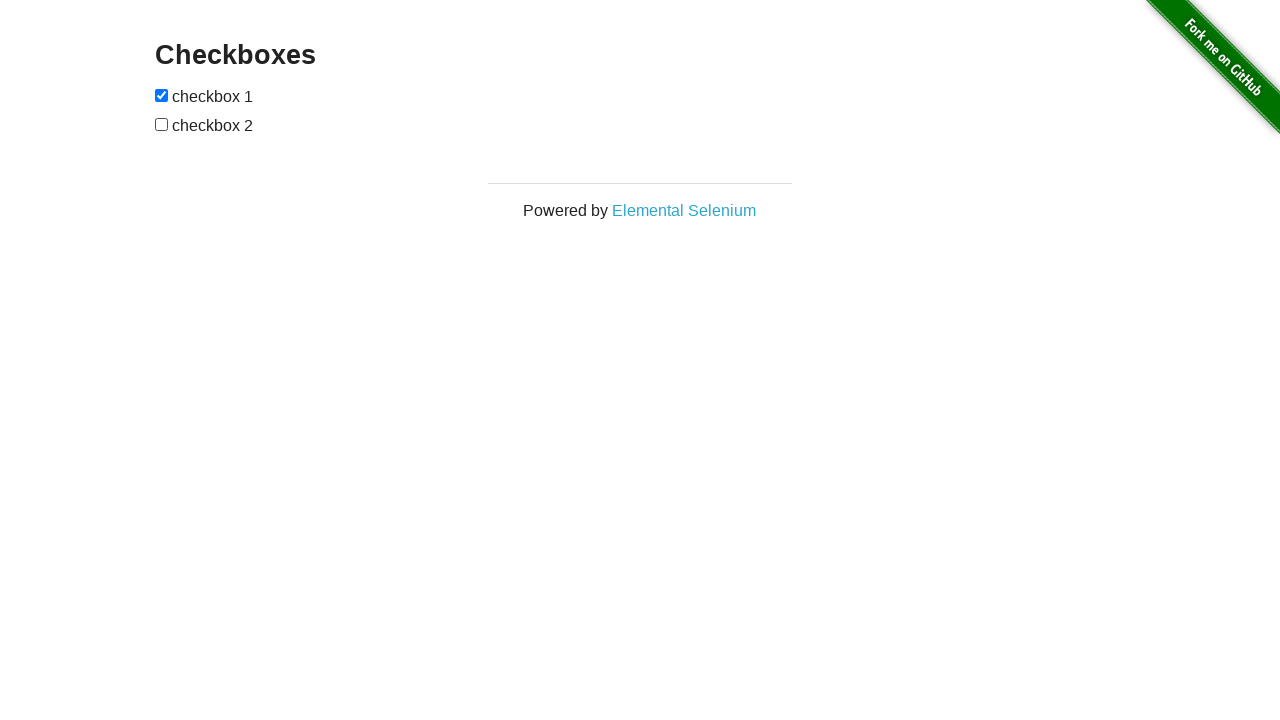

Verified second checkbox is now deselected
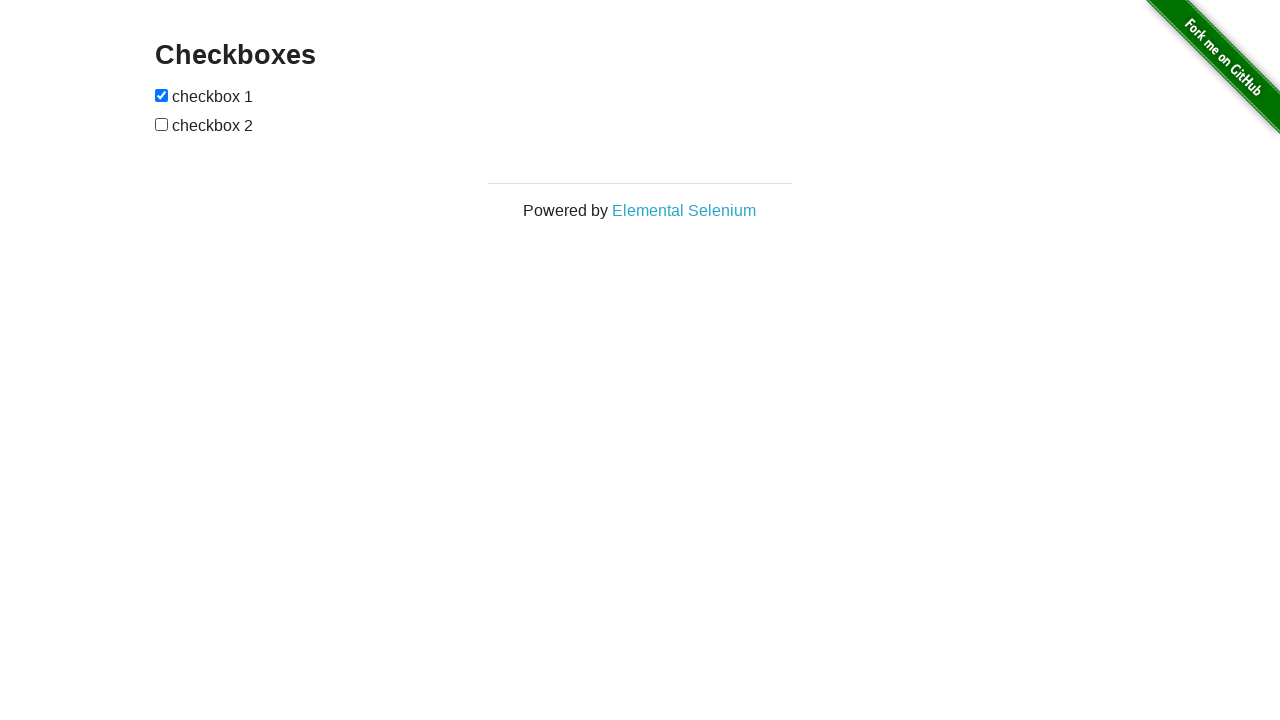

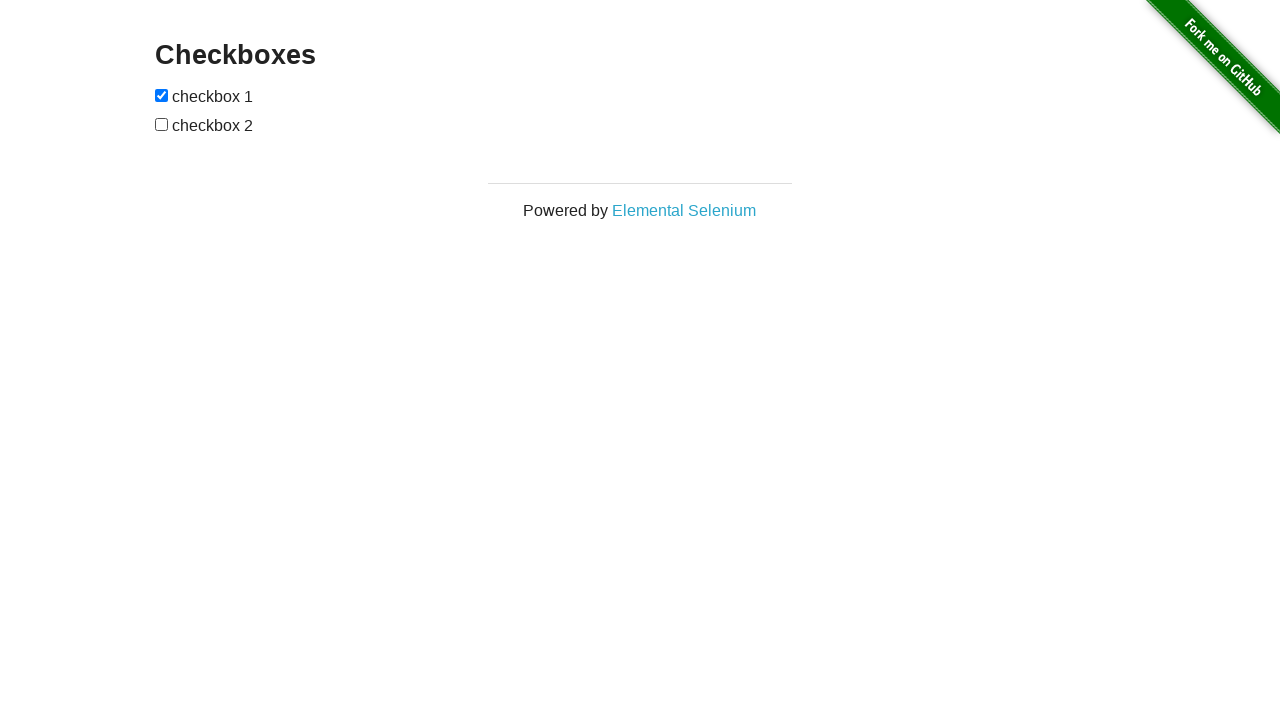